Tests keyboard input events by pressing a key, then performing a select-all and copy keyboard shortcut combination using Ctrl+A and Ctrl+C

Starting URL: https://v1.training-support.net/selenium/input-events

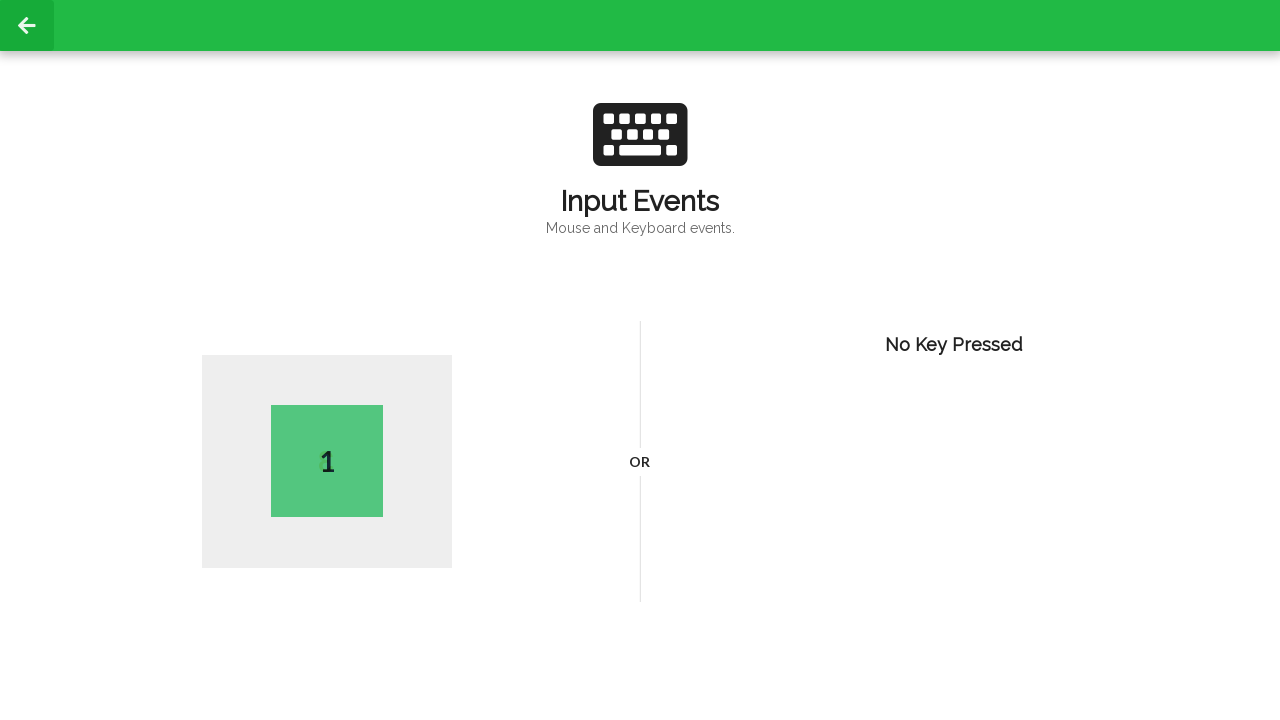

Pressed key 'A'
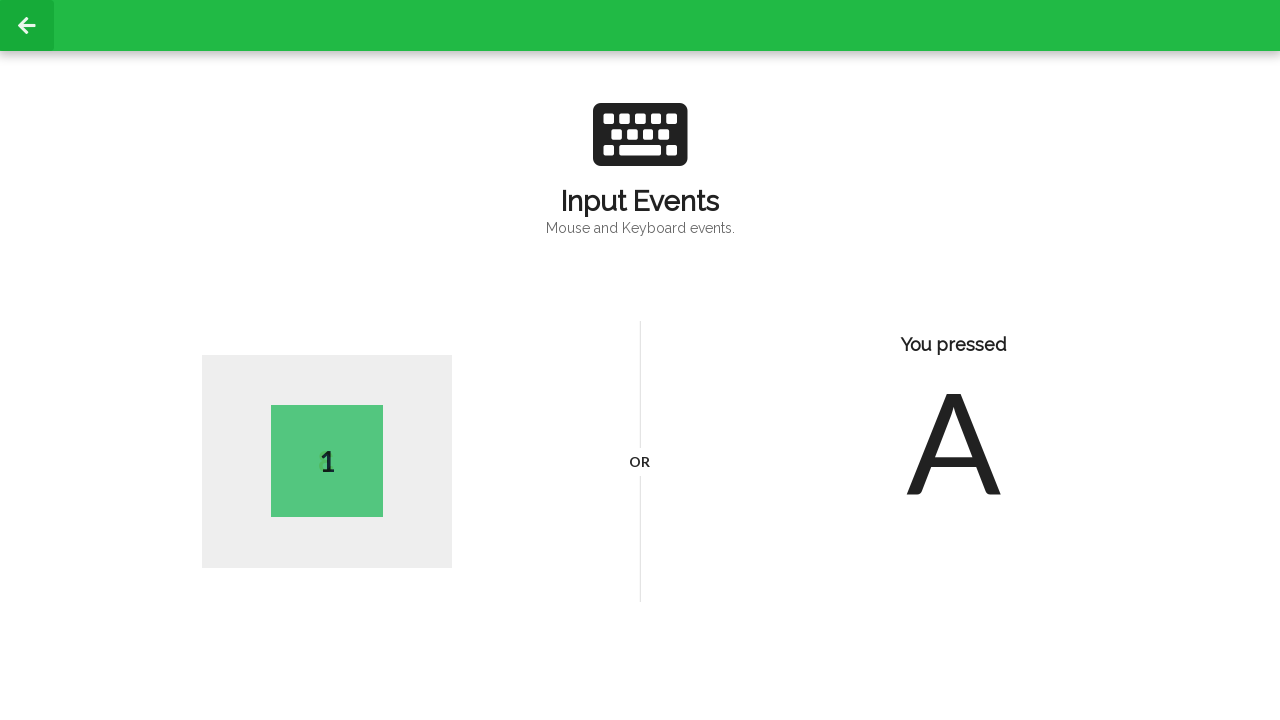

Performed Ctrl+A to select all text
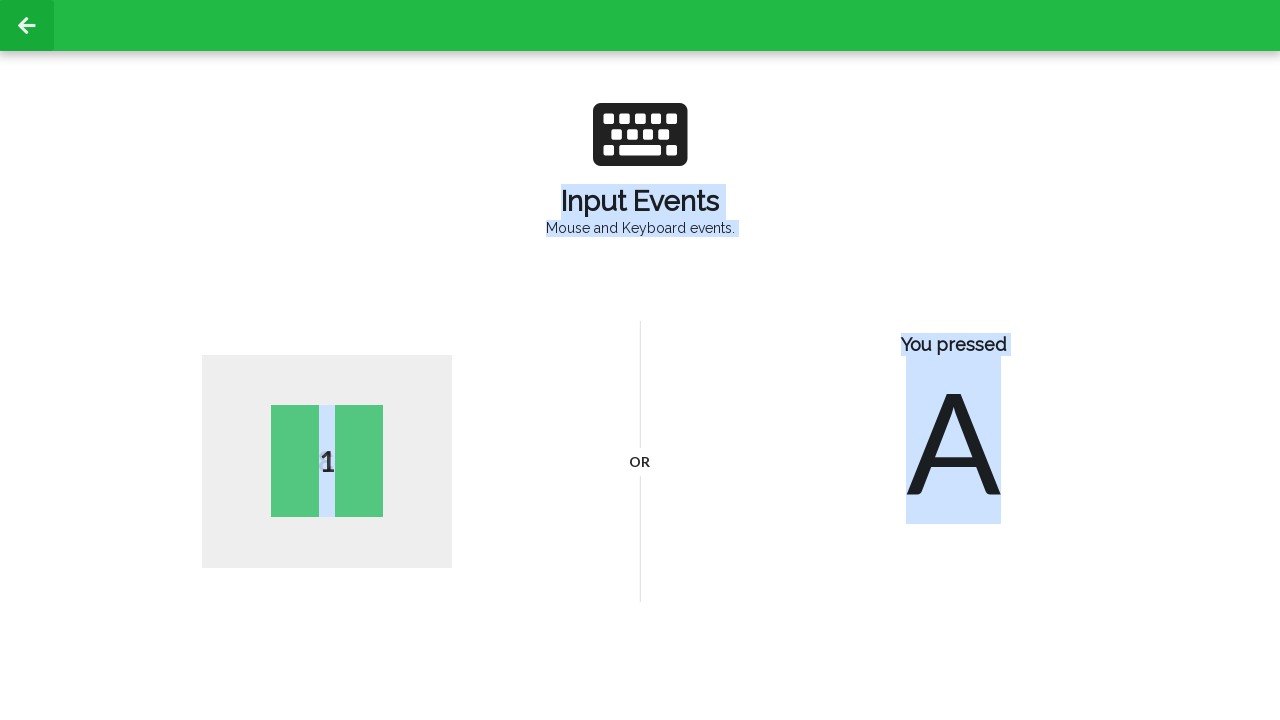

Performed Ctrl+C to copy selected text
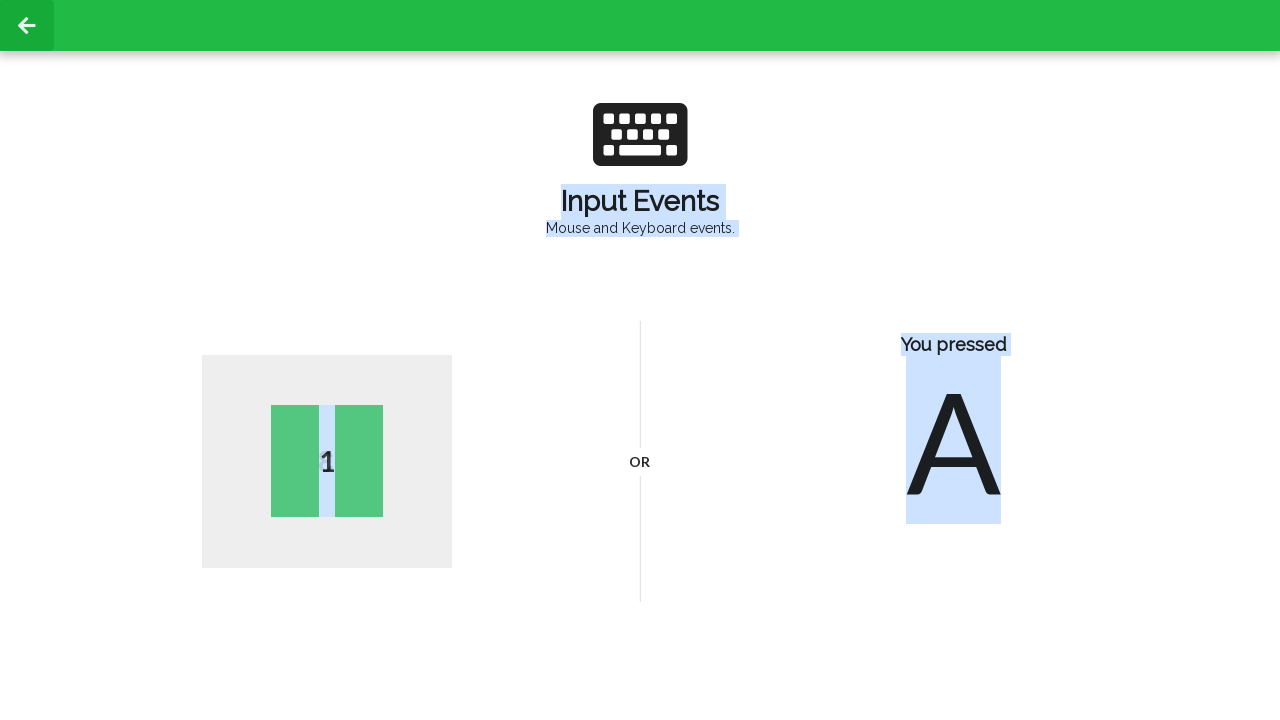

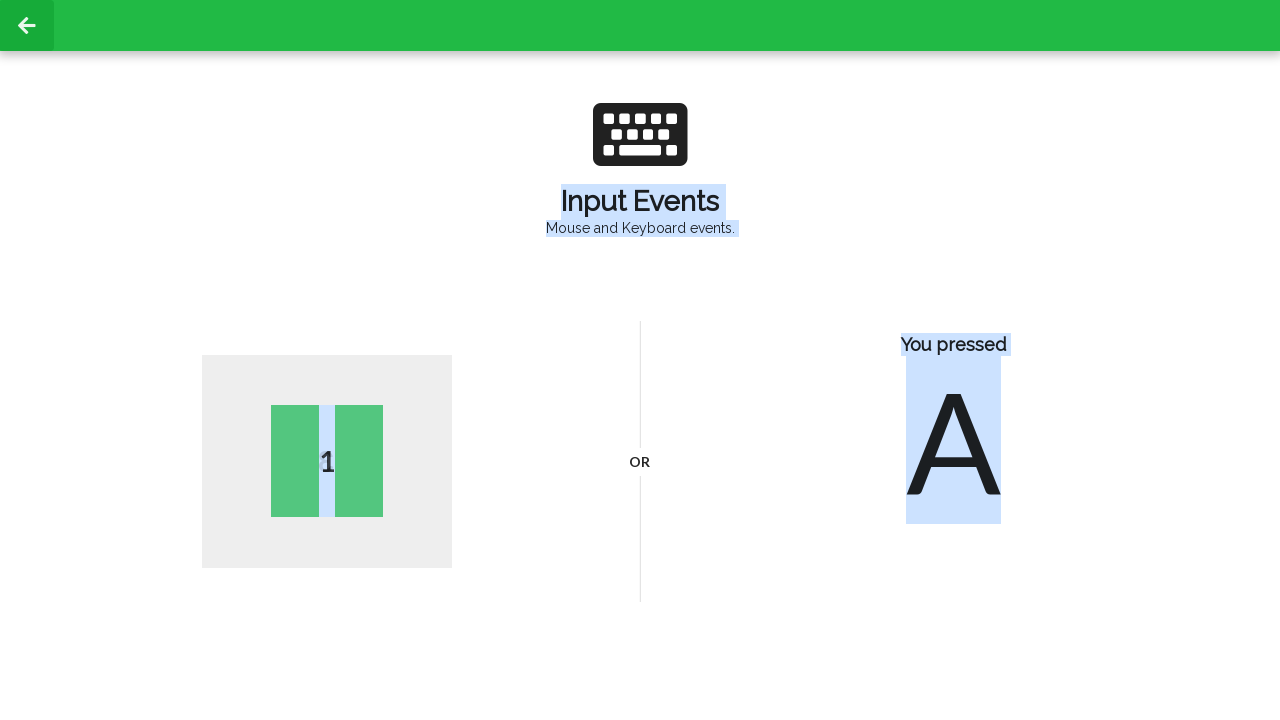